Navigates to a Rogue Fitness product page and waits for the price element to load, verifying the product information is displayed

Starting URL: https://www.roguefitness.com/rm-3-bolt-together-monster-rack-2-0

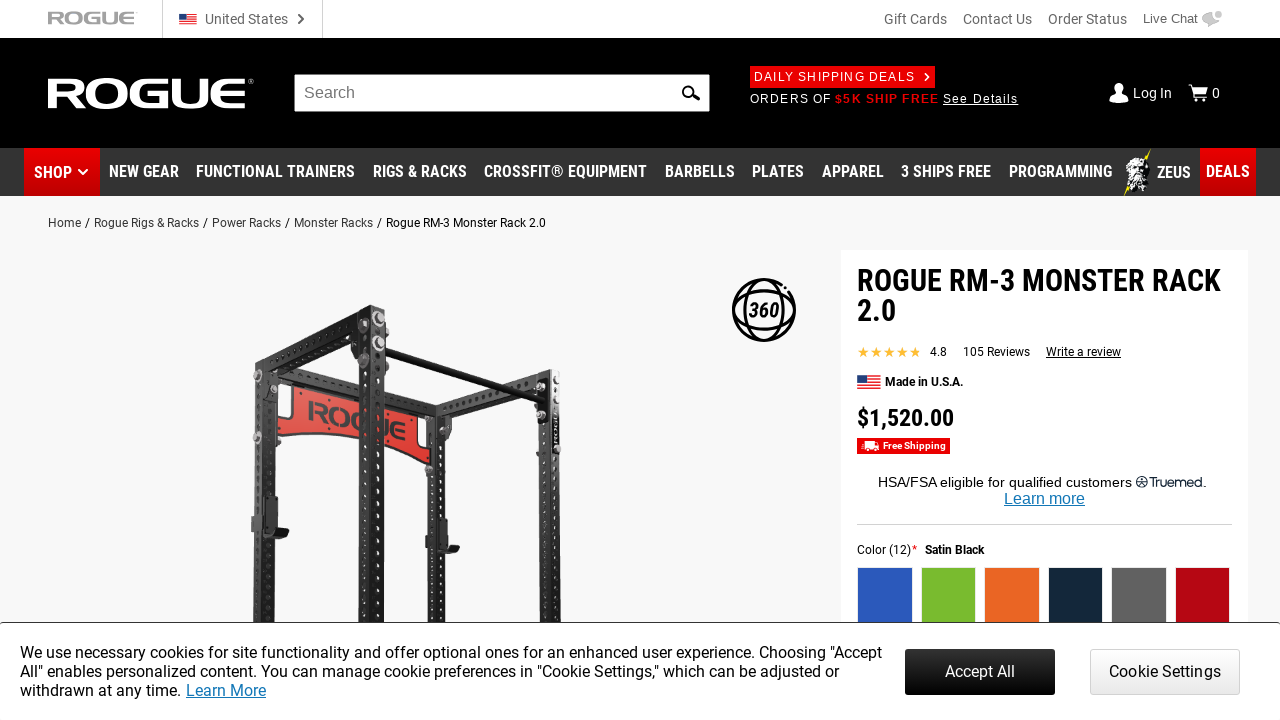

Waited for price element to load on Rogue Fitness product page
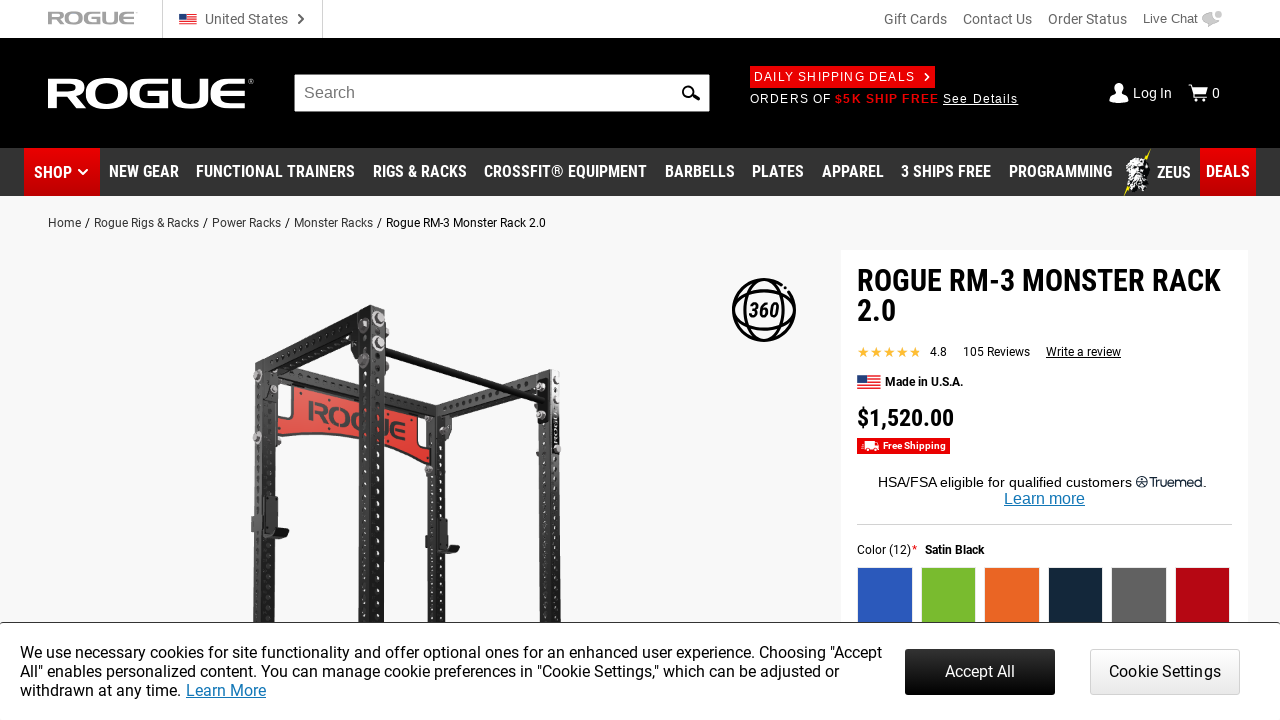

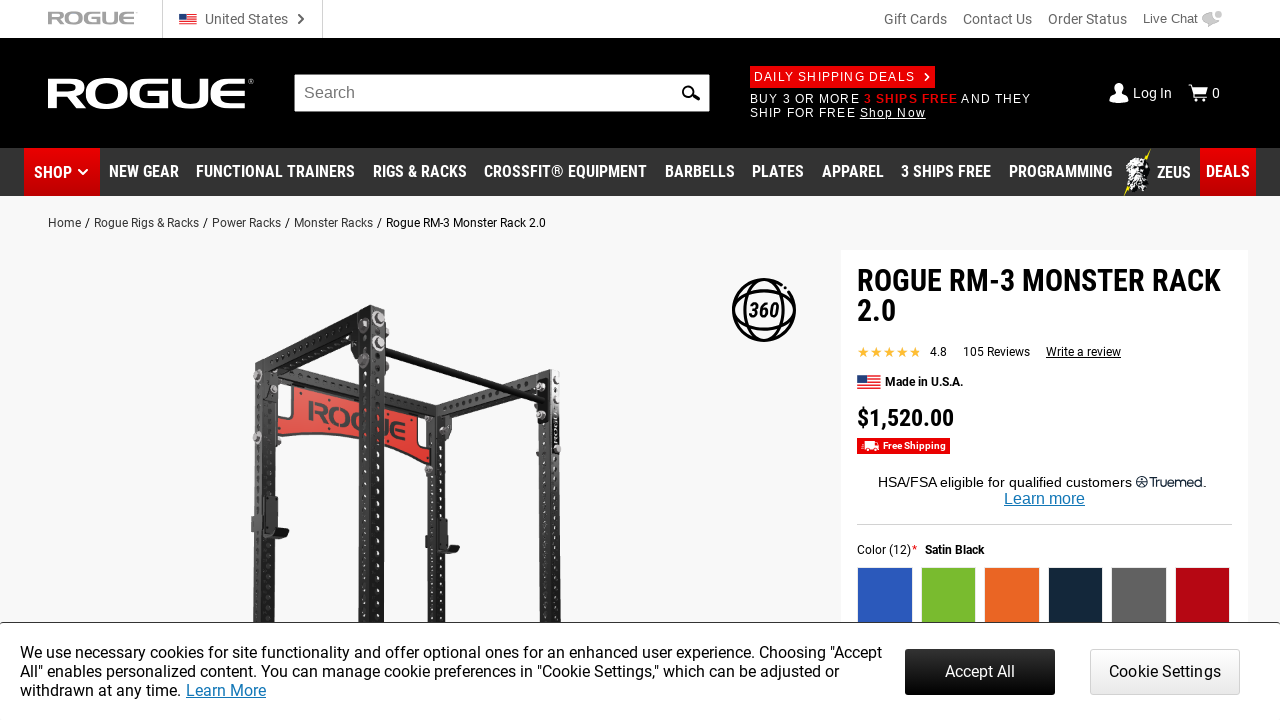